Tests JavaScript prompt alert functionality by clicking a button to trigger a prompt, entering a name into the prompt, accepting it, and verifying the entered name appears in the result message.

Starting URL: https://testcenter.techproeducation.com/index.php?page=javascript-alerts

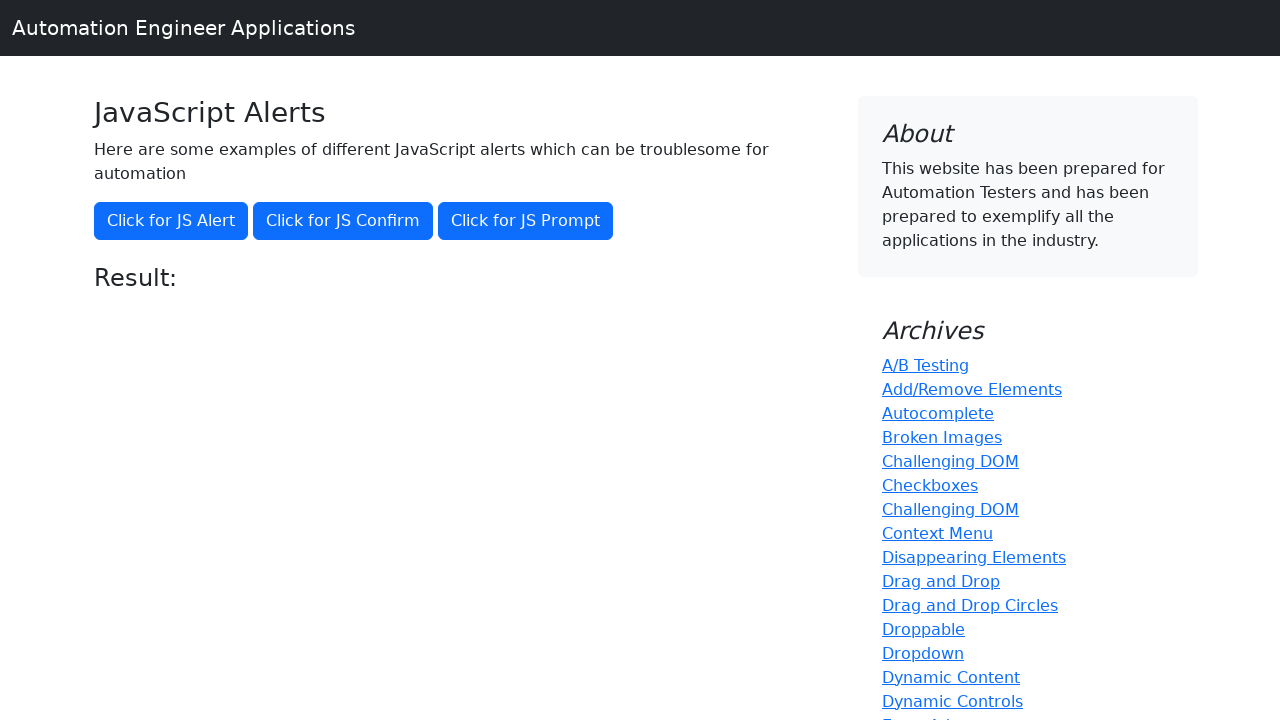

Set up dialog handler to accept prompt with name 'Adem'
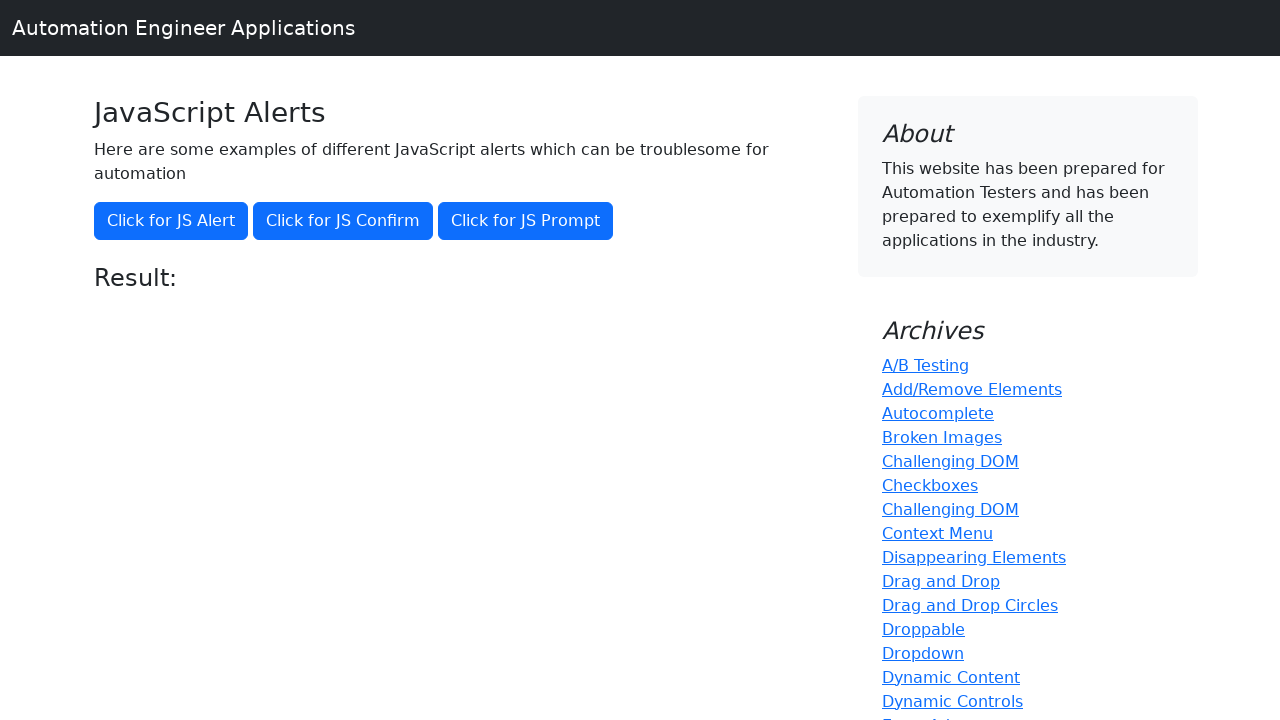

Clicked button to trigger JavaScript prompt alert at (526, 221) on xpath=//button[@onclick='jsPrompt()']
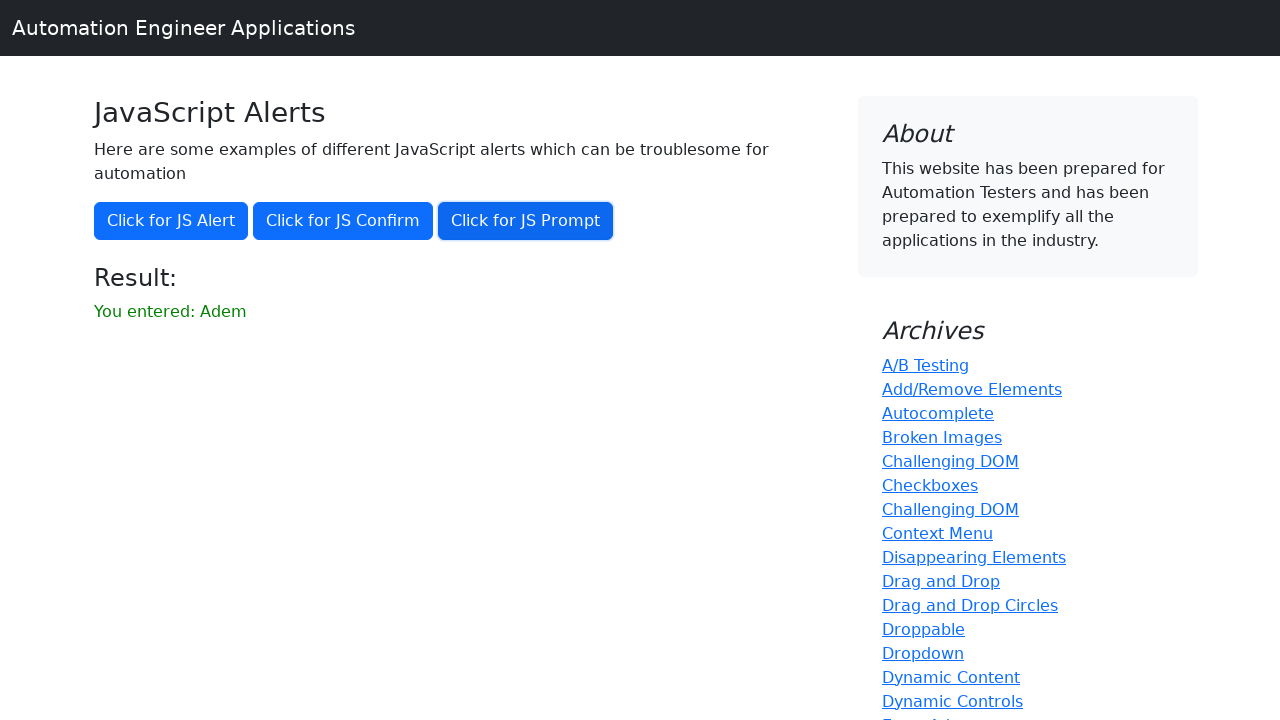

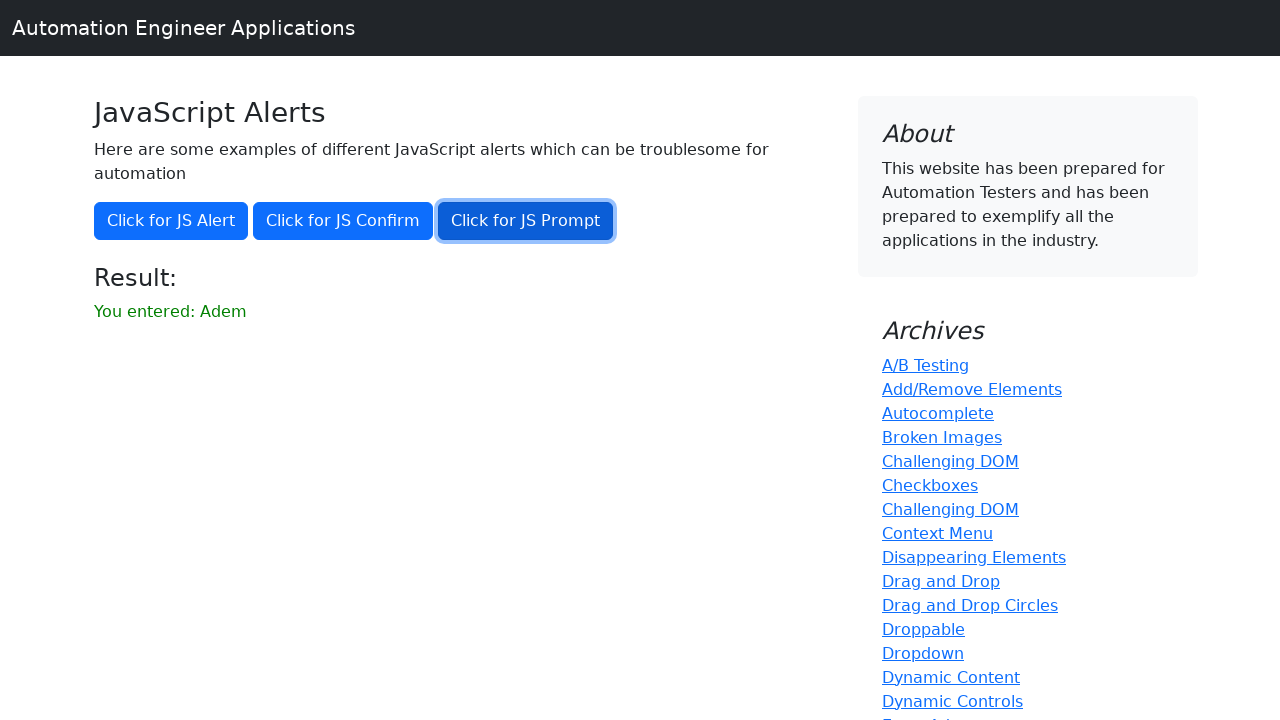